Tests multiple window handling by clicking a link that opens a new window, switching to the new window, and verifying the page title changes from "Windows" to "New Window".

Starting URL: https://practice.cydeo.com/windows

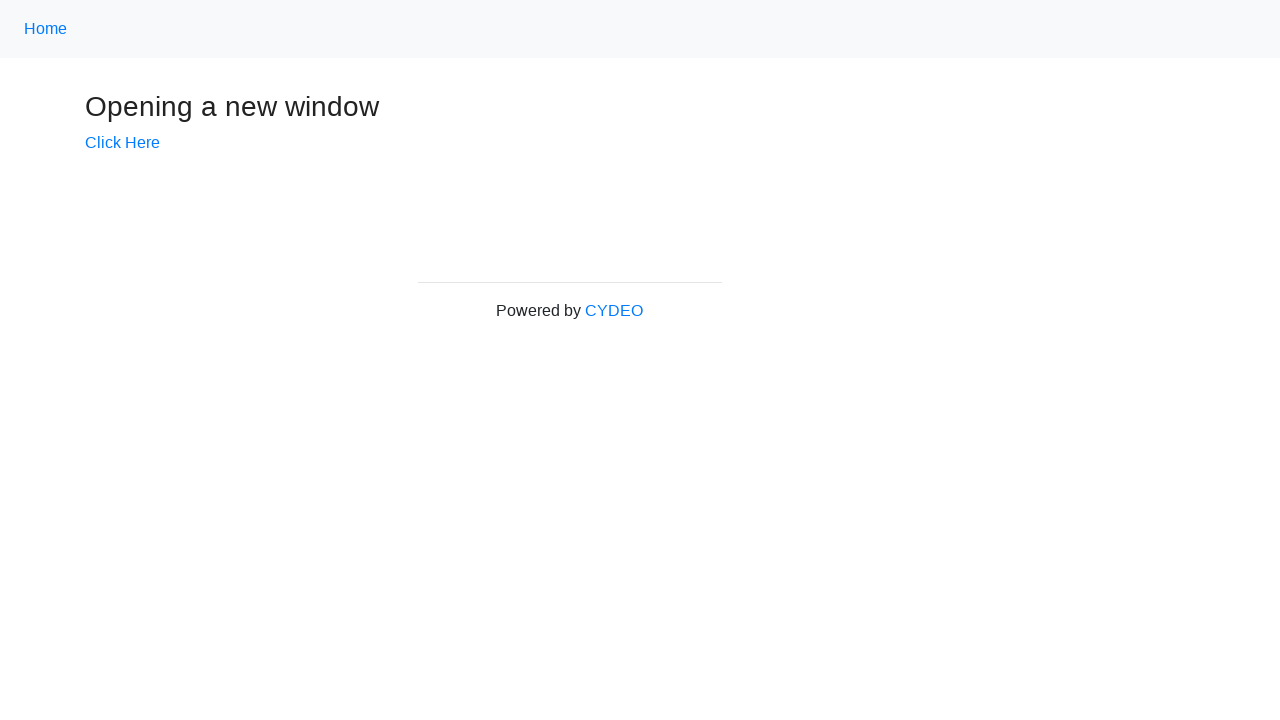

Verified initial page title is 'Windows'
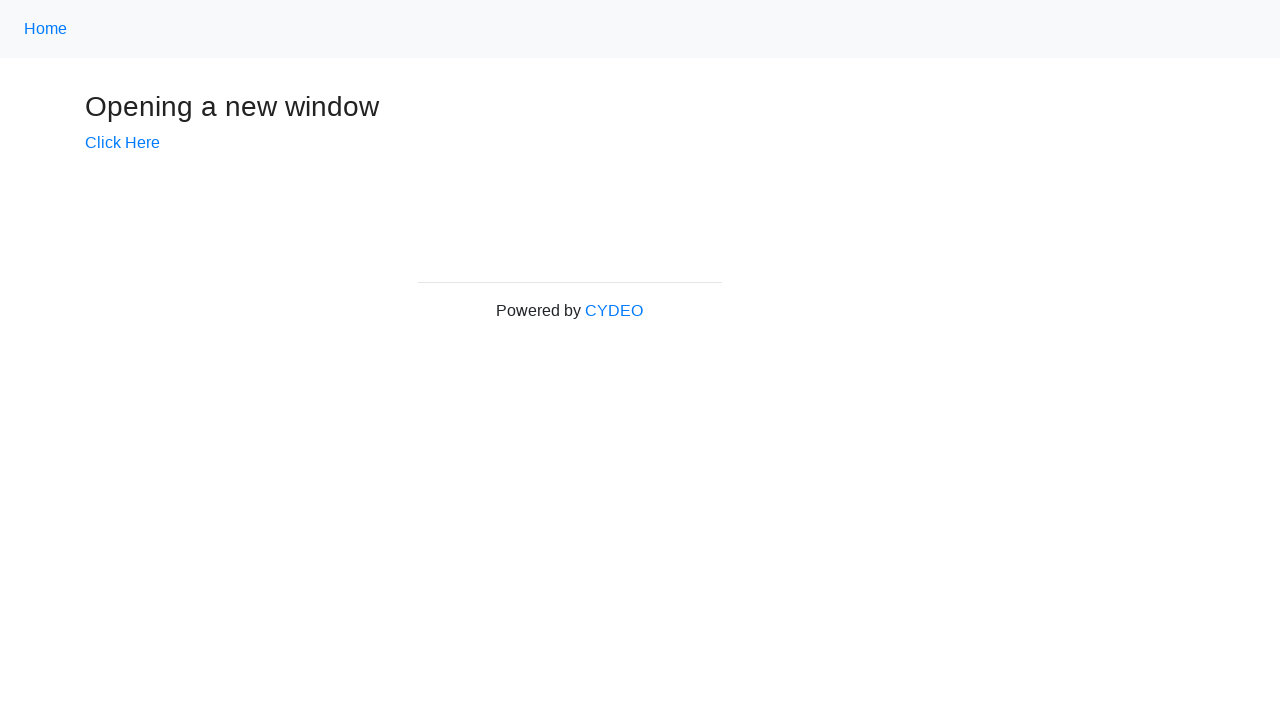

Clicked 'Click Here' link to open new window at (122, 143) on text=Click Here
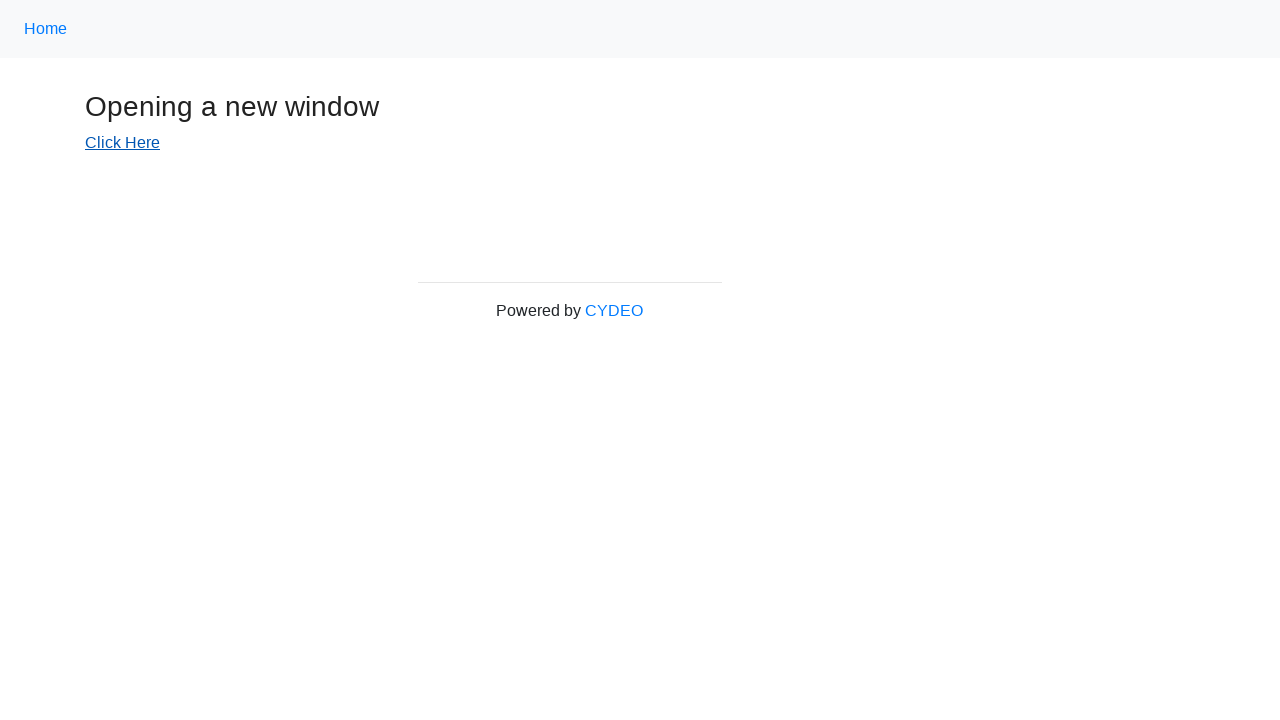

Clicked 'Click Here' link again and captured new page context at (122, 143) on text=Click Here
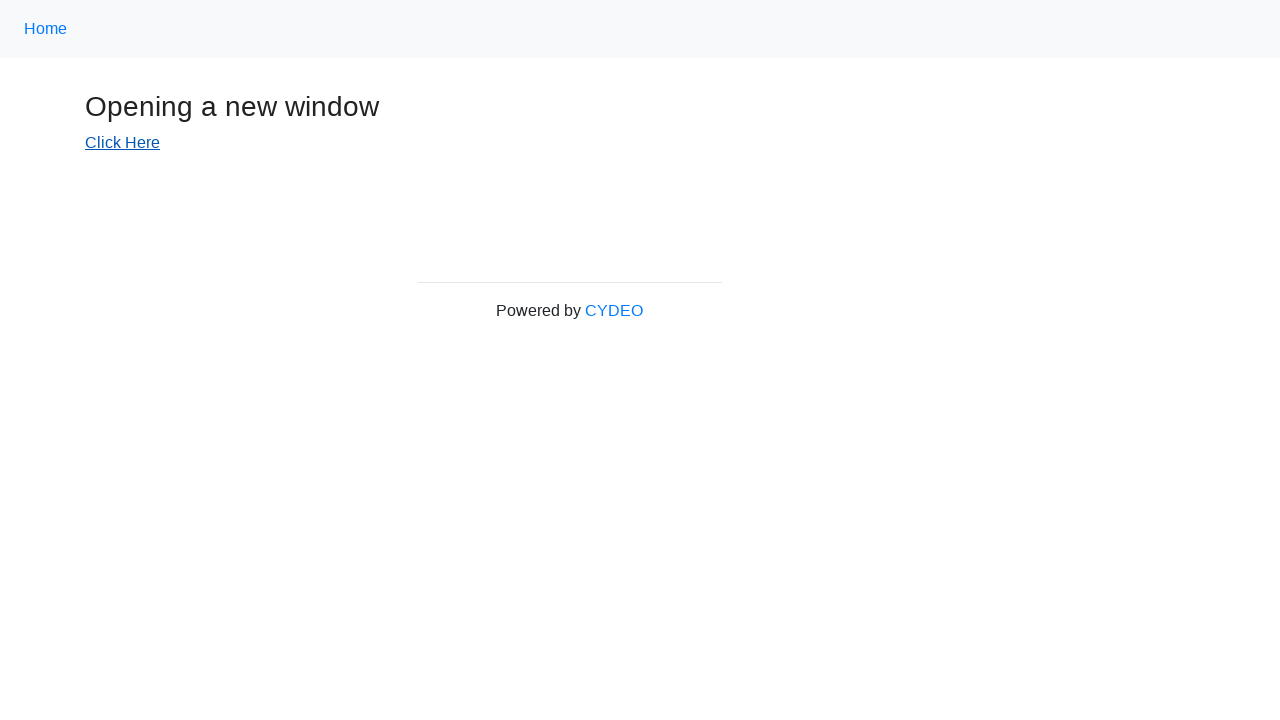

Retrieved new page object from context
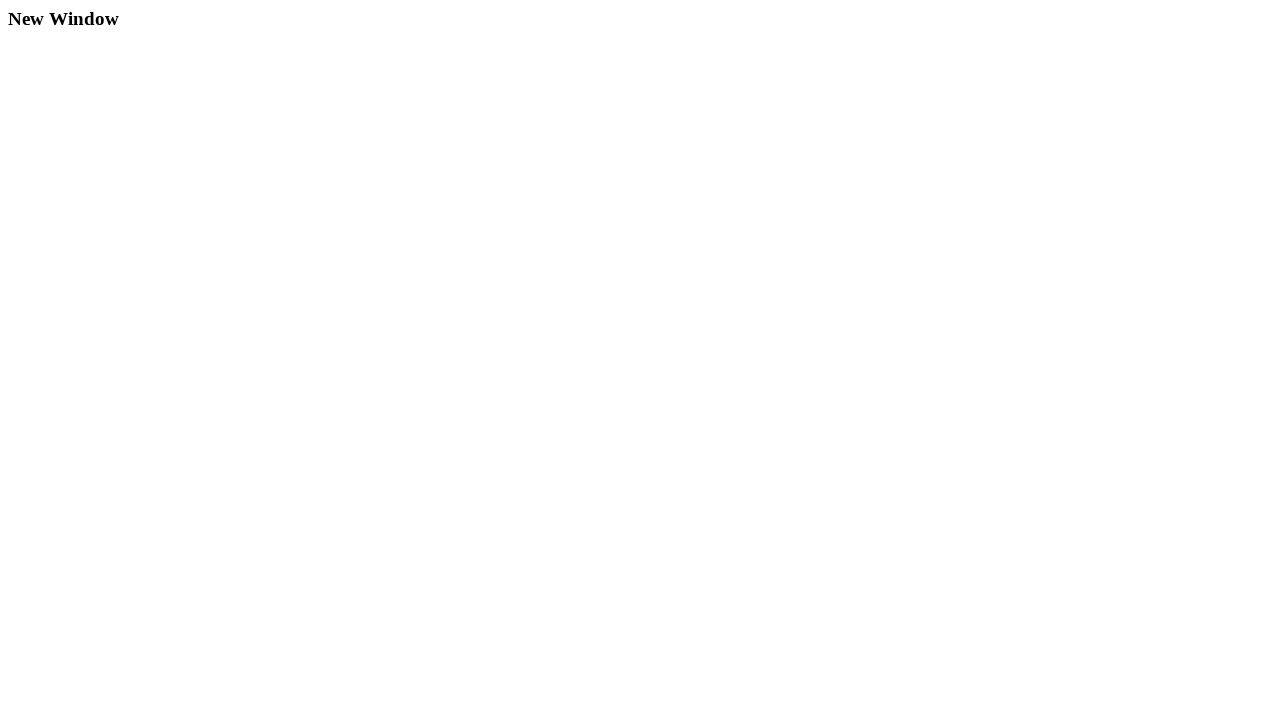

Waited for new page to load completely
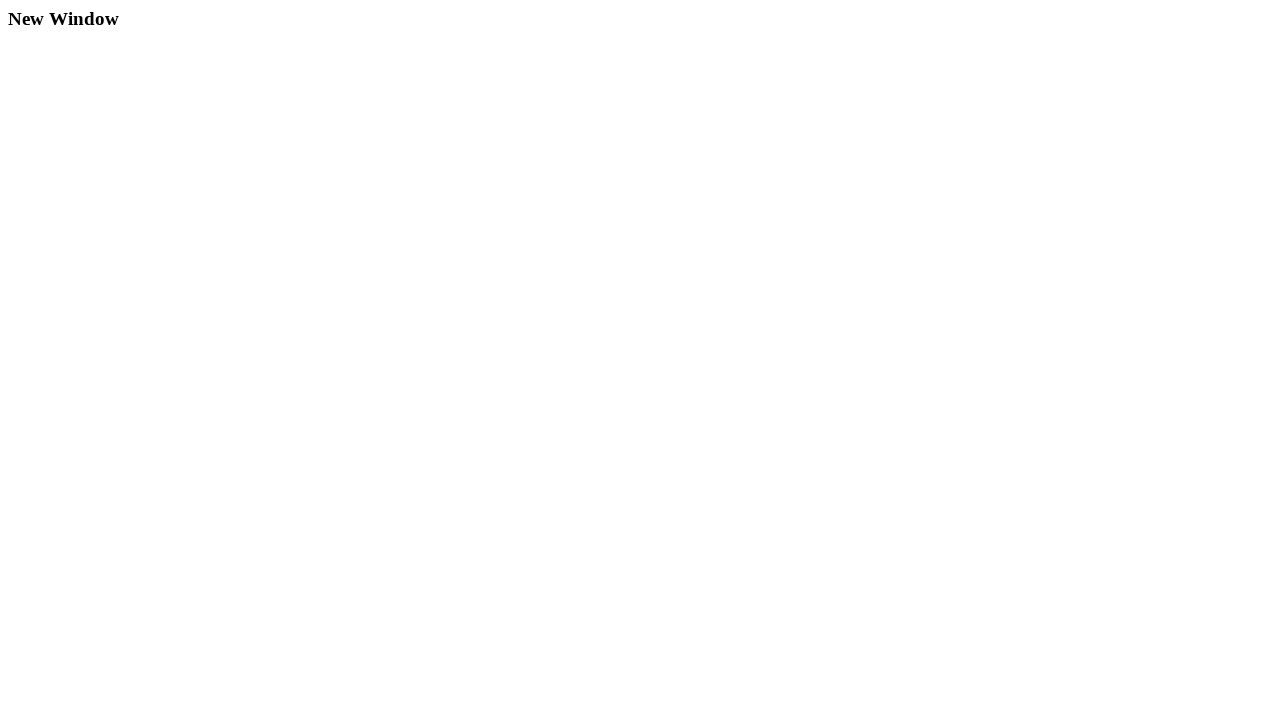

Verified new page title is 'New Window'
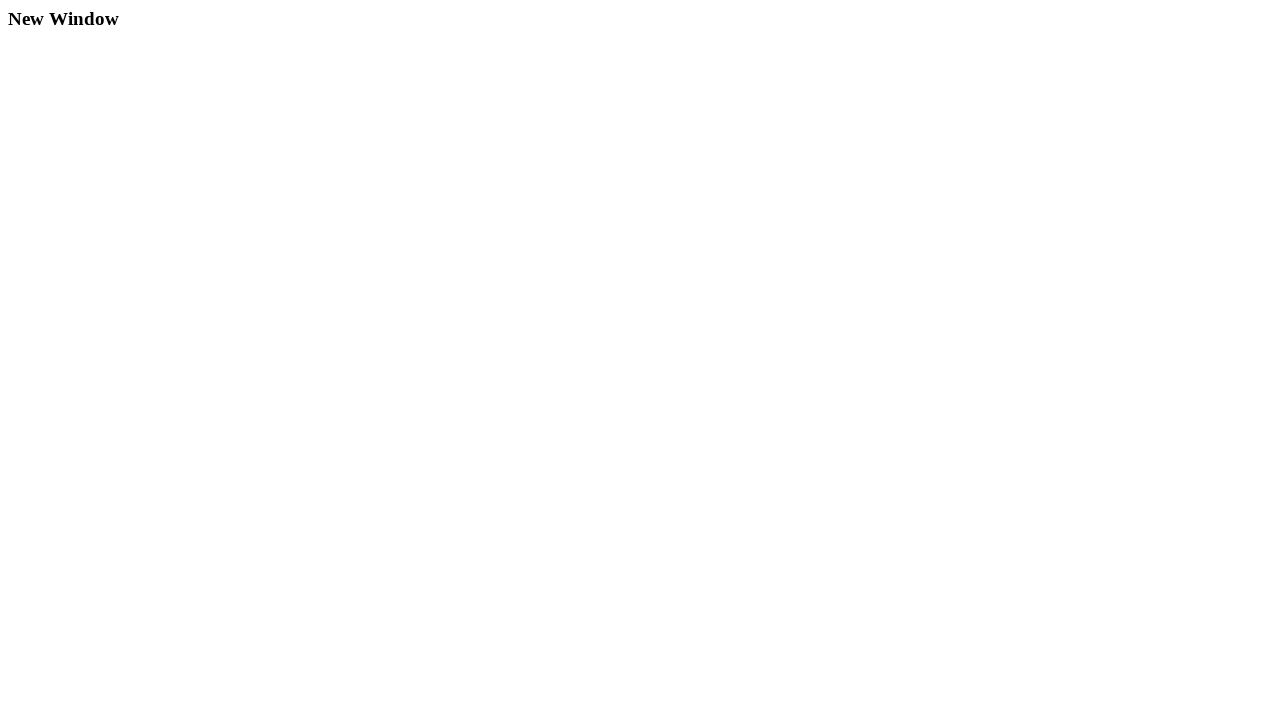

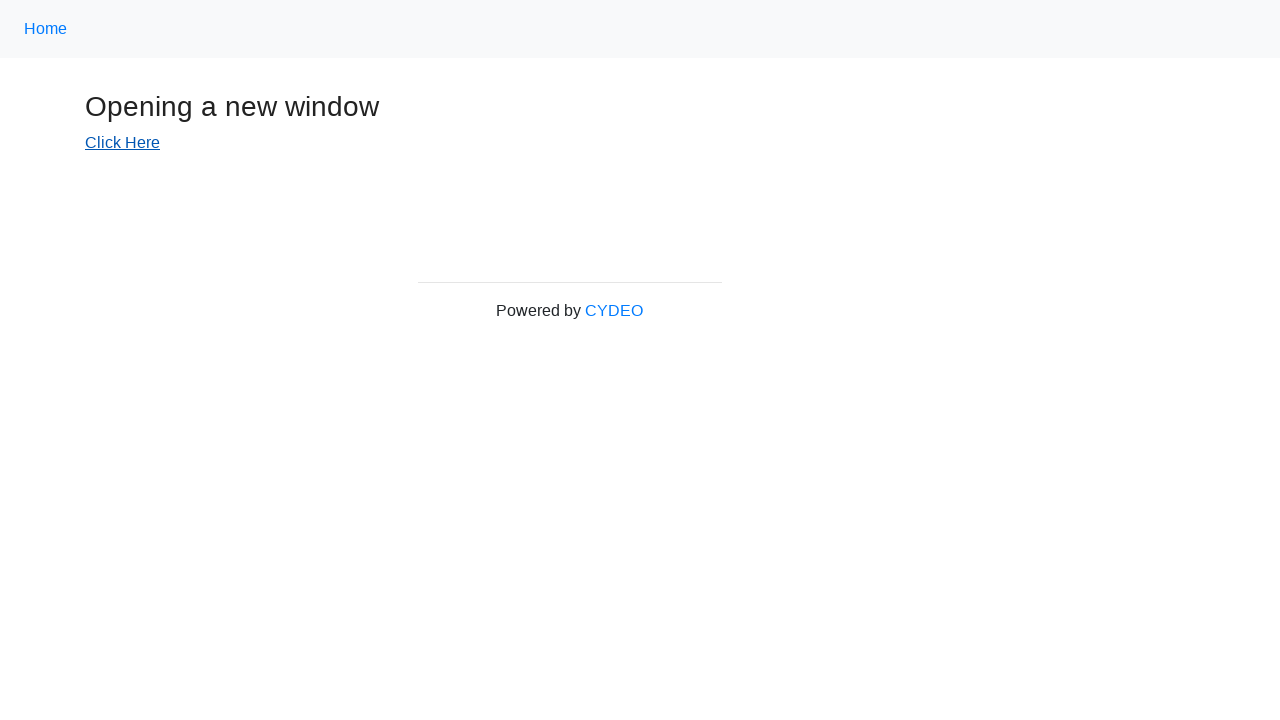